Tests dynamic controls on a demo page by clicking a checkbox, removing it via button click, then enabling a text input and typing into it.

Starting URL: https://the-internet.herokuapp.com/dynamic_controls

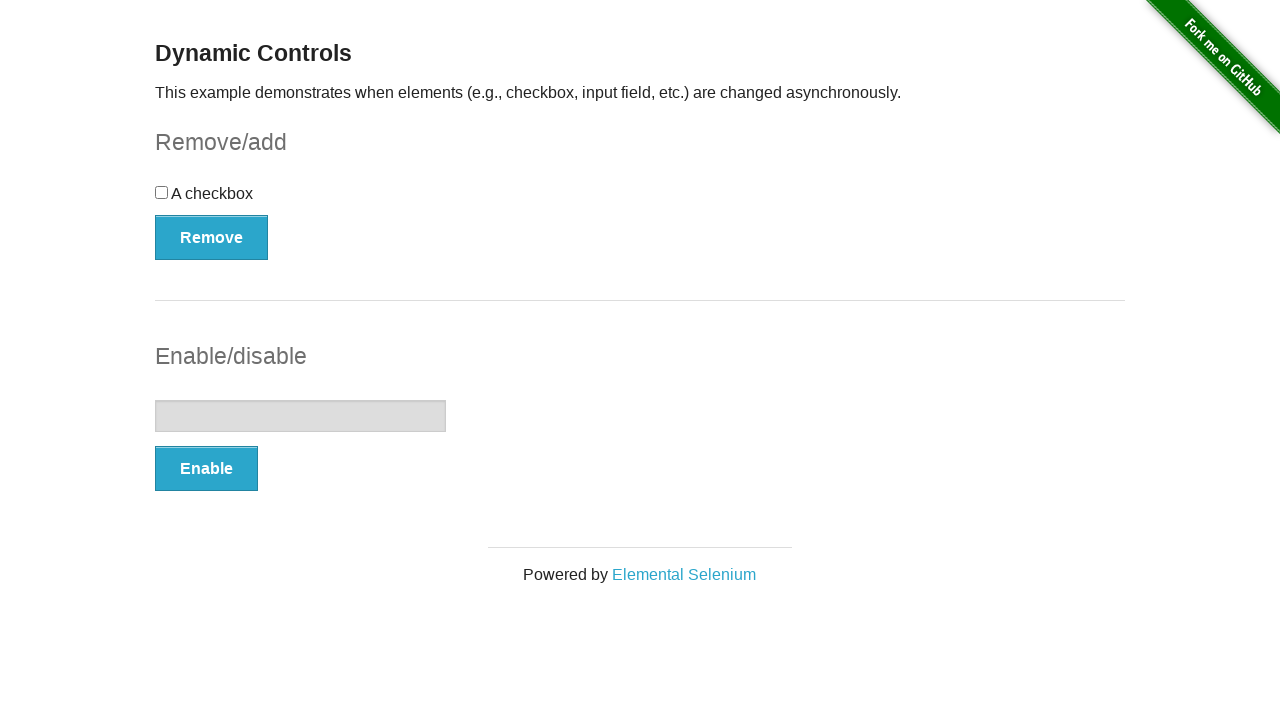

Clicked the checkbox at (162, 192) on input[type='checkbox']
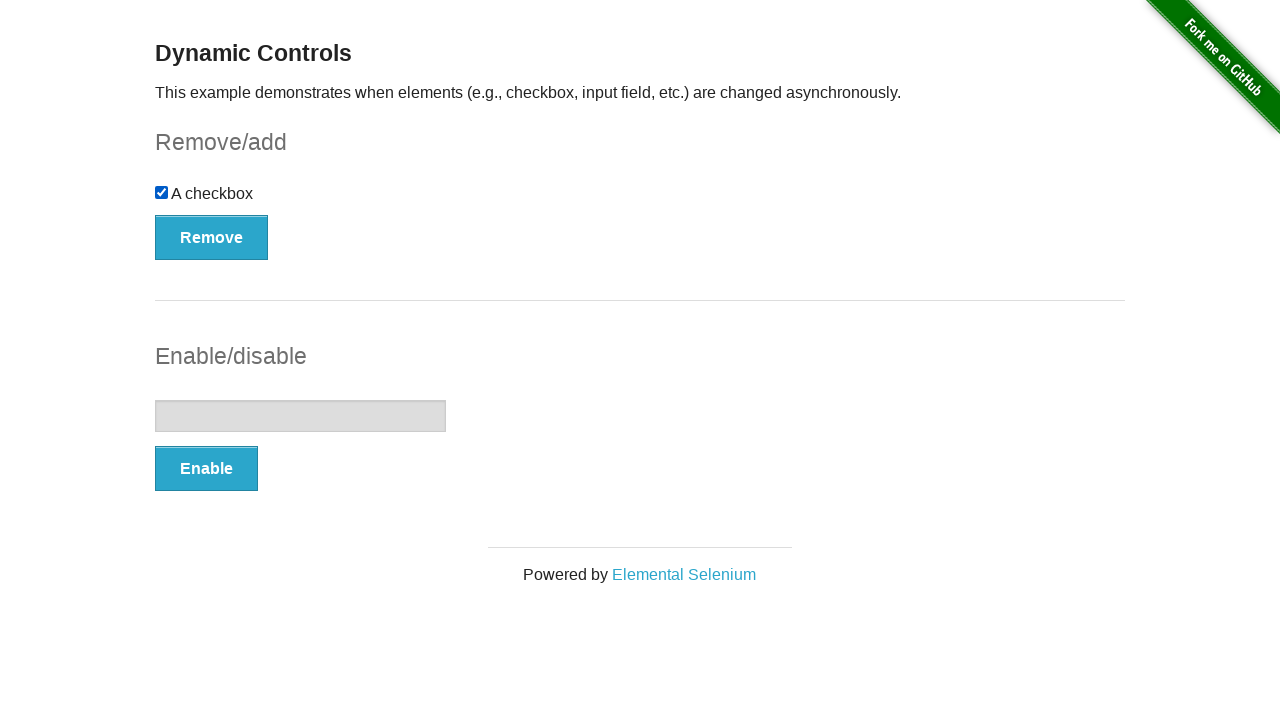

Clicked the Remove button to delete the checkbox at (212, 237) on button:text('Remove')
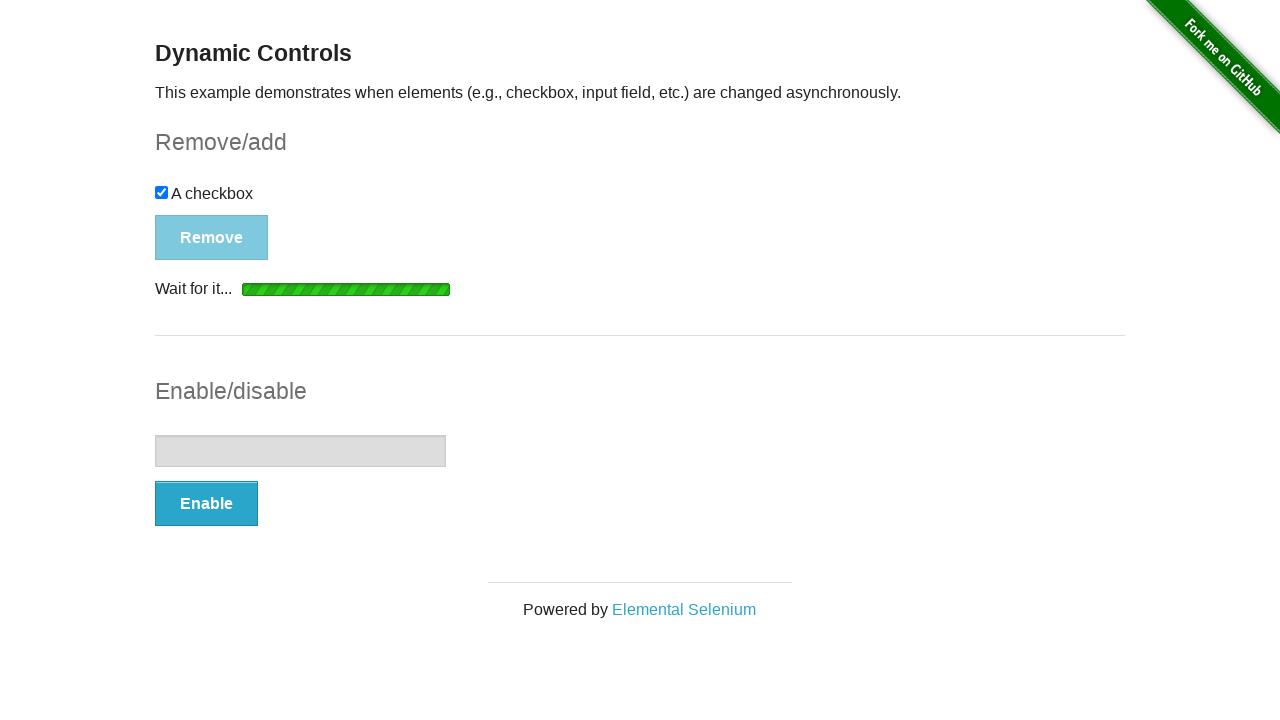

Verified 'It's gone!' message appeared after checkbox removal
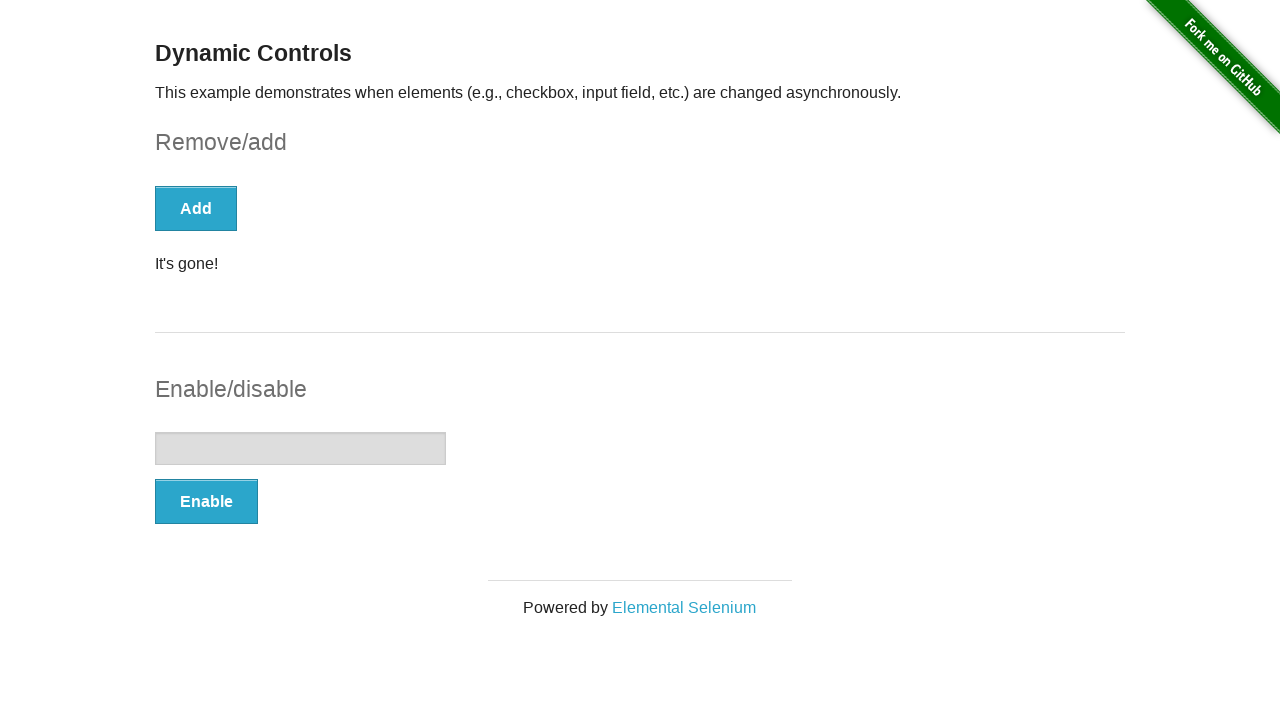

Clicked the Enable button to enable the text input at (206, 501) on button:text('Enable')
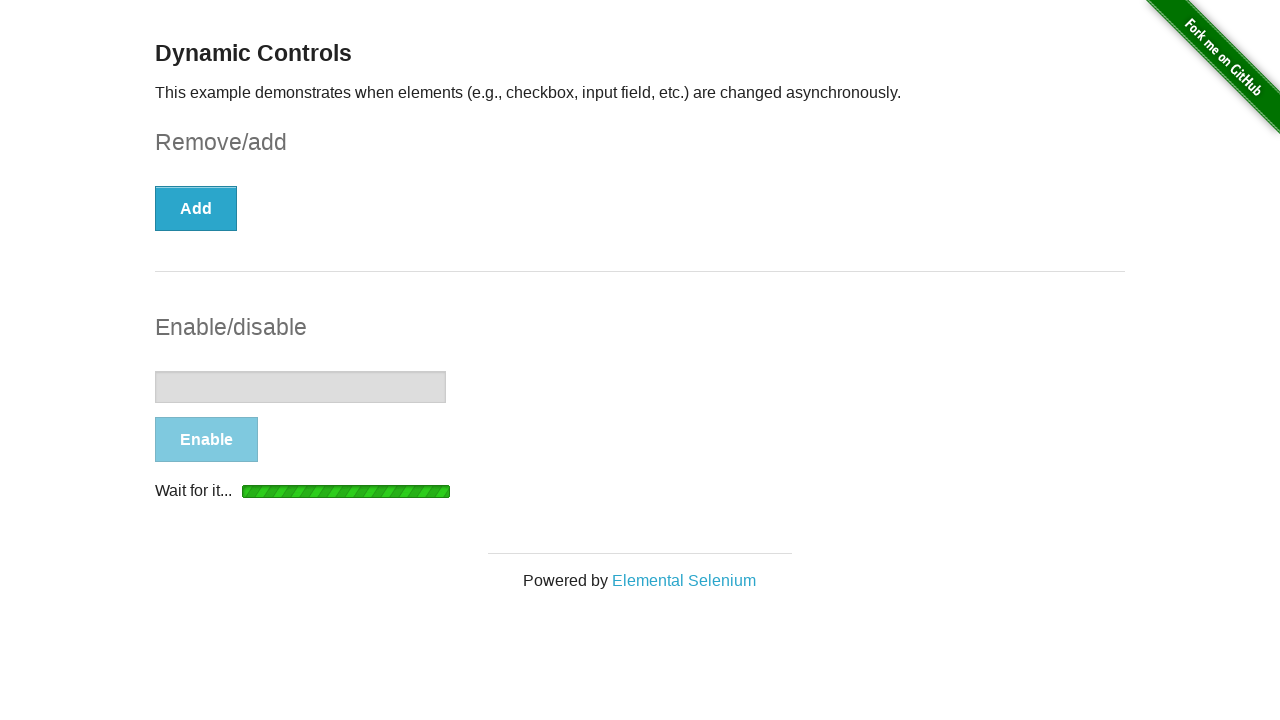

Confirmed text input is now enabled and ready for interaction
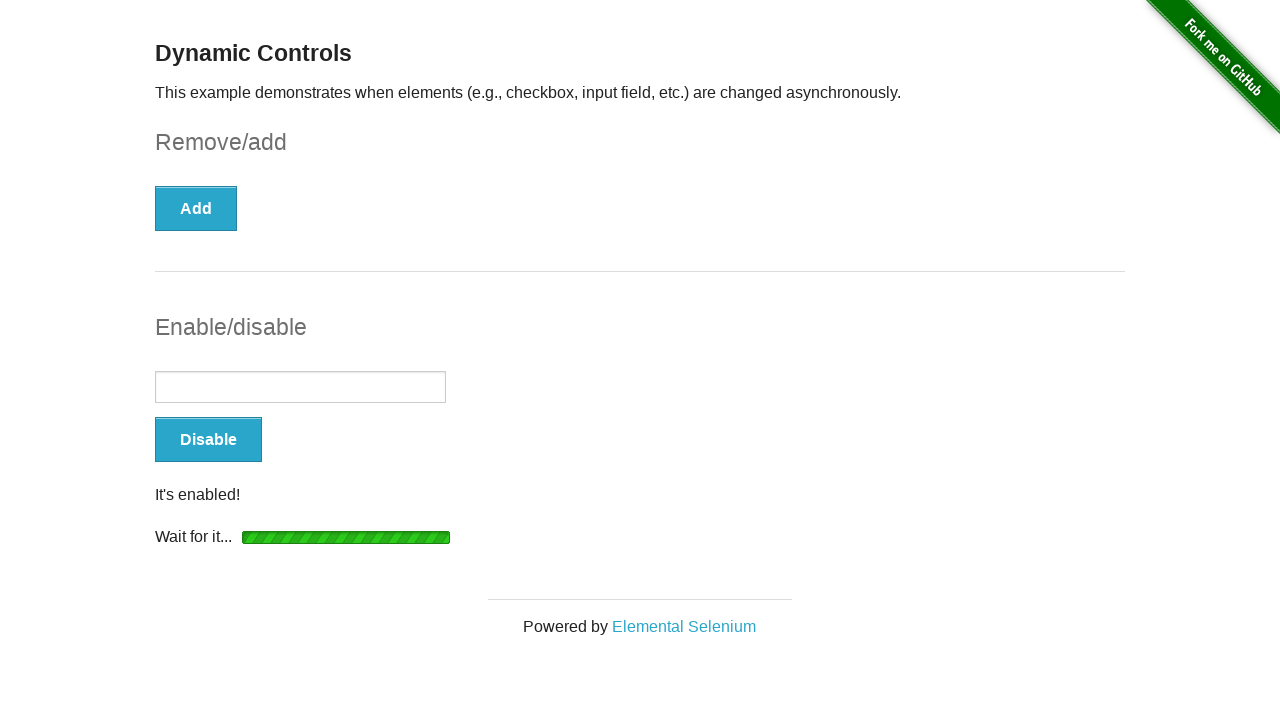

Typed 'abracadabra' into the enabled text input field on input[type='text']
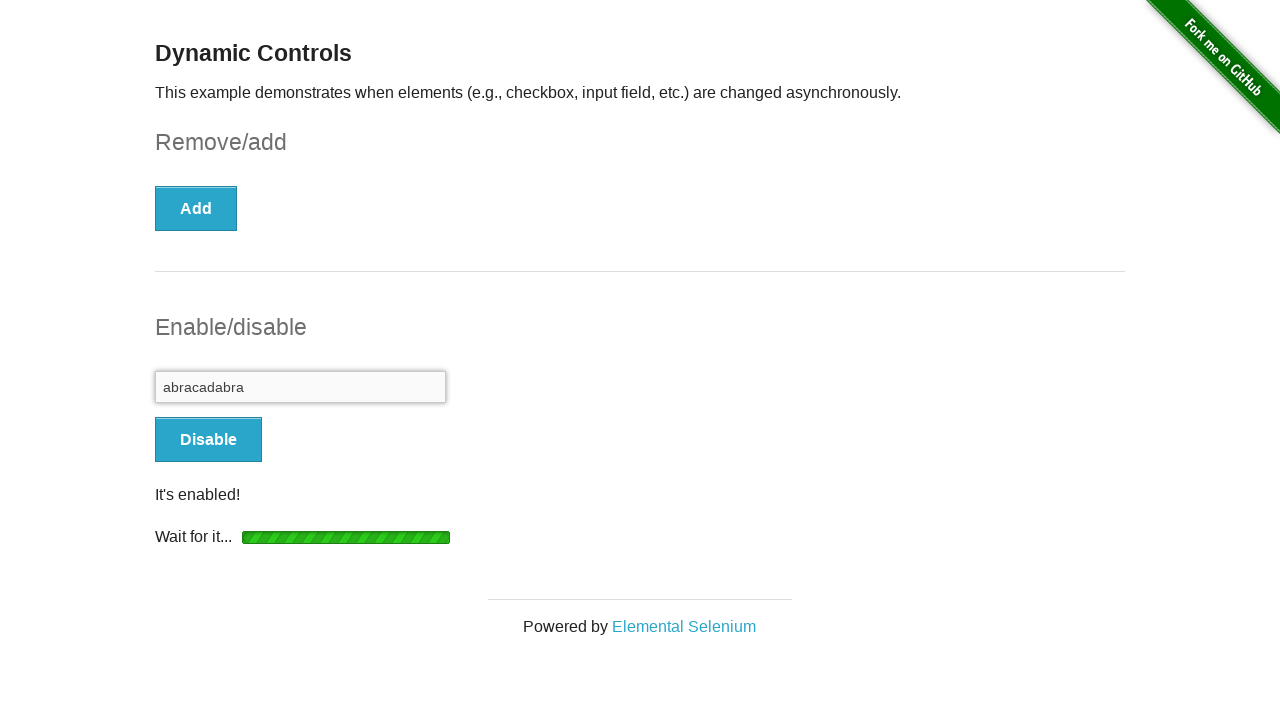

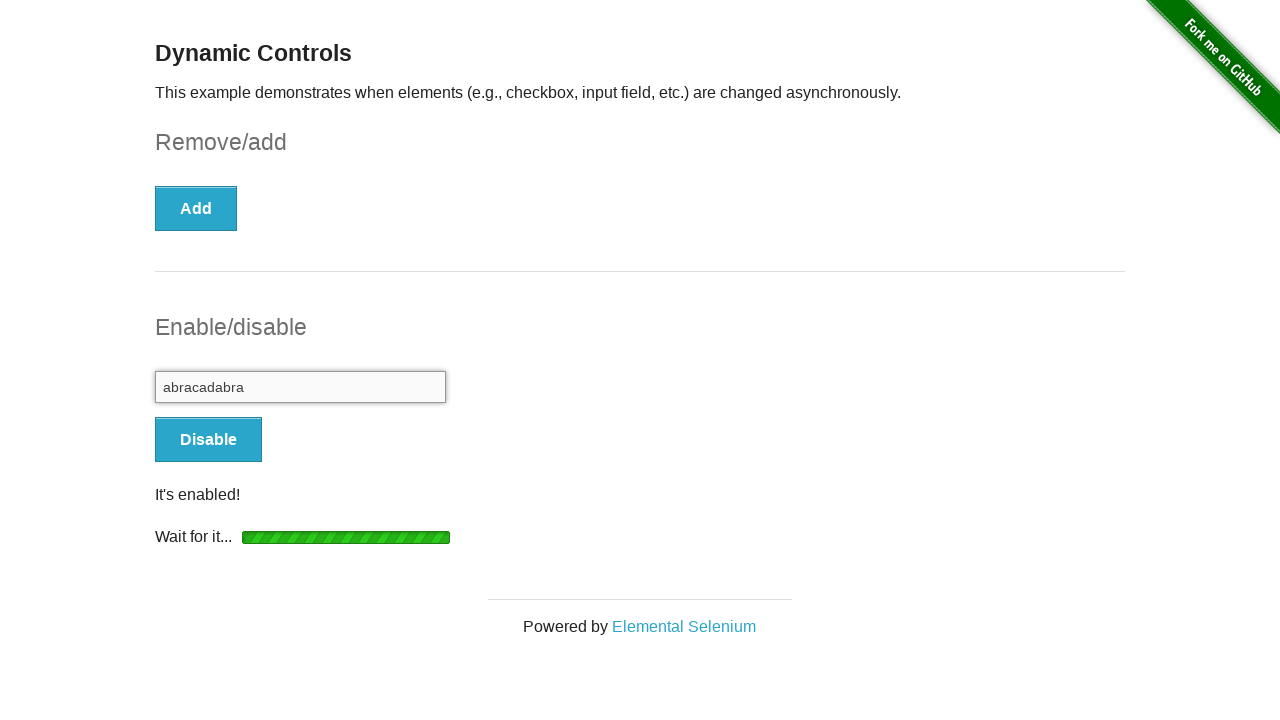